Tests removing leading tabs and spaces from todo text on save

Starting URL: https://todomvc.com/examples/typescript-angular/#/

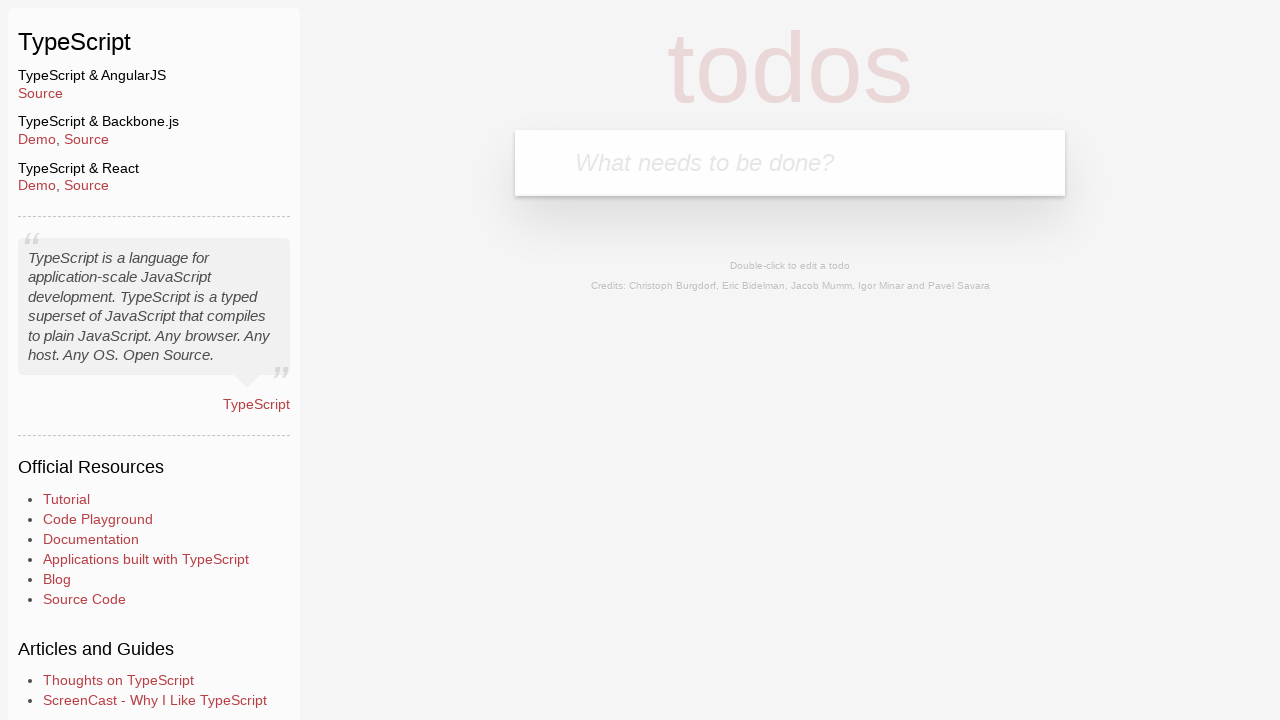

Filled new todo input with 'Lorem' on .new-todo
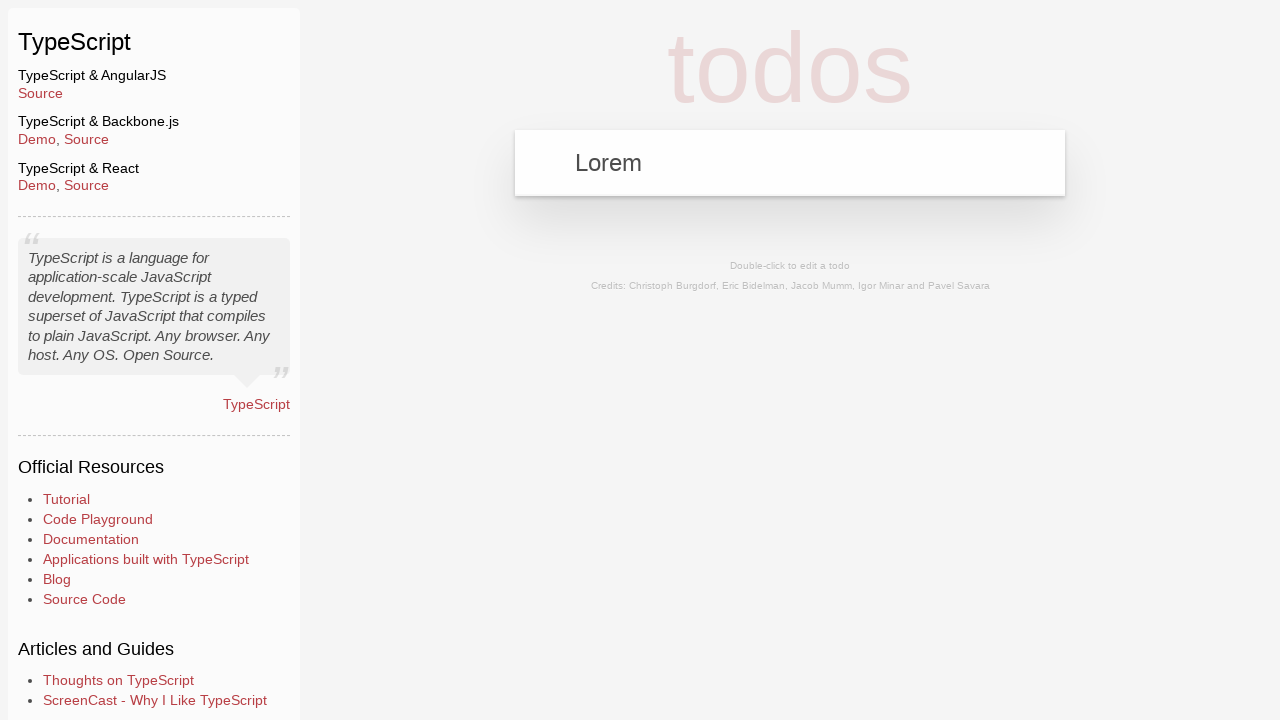

Pressed Enter to create new todo on .new-todo
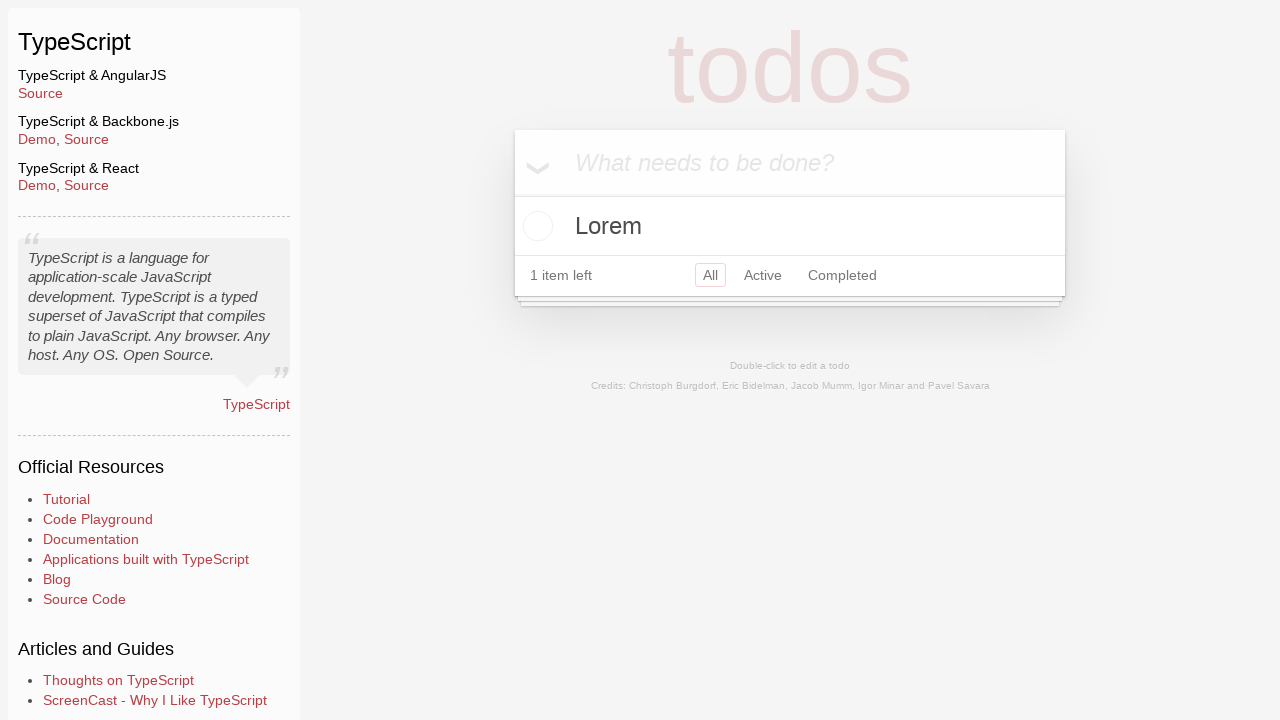

Double-clicked todo to enter edit mode at (790, 226) on text=Lorem
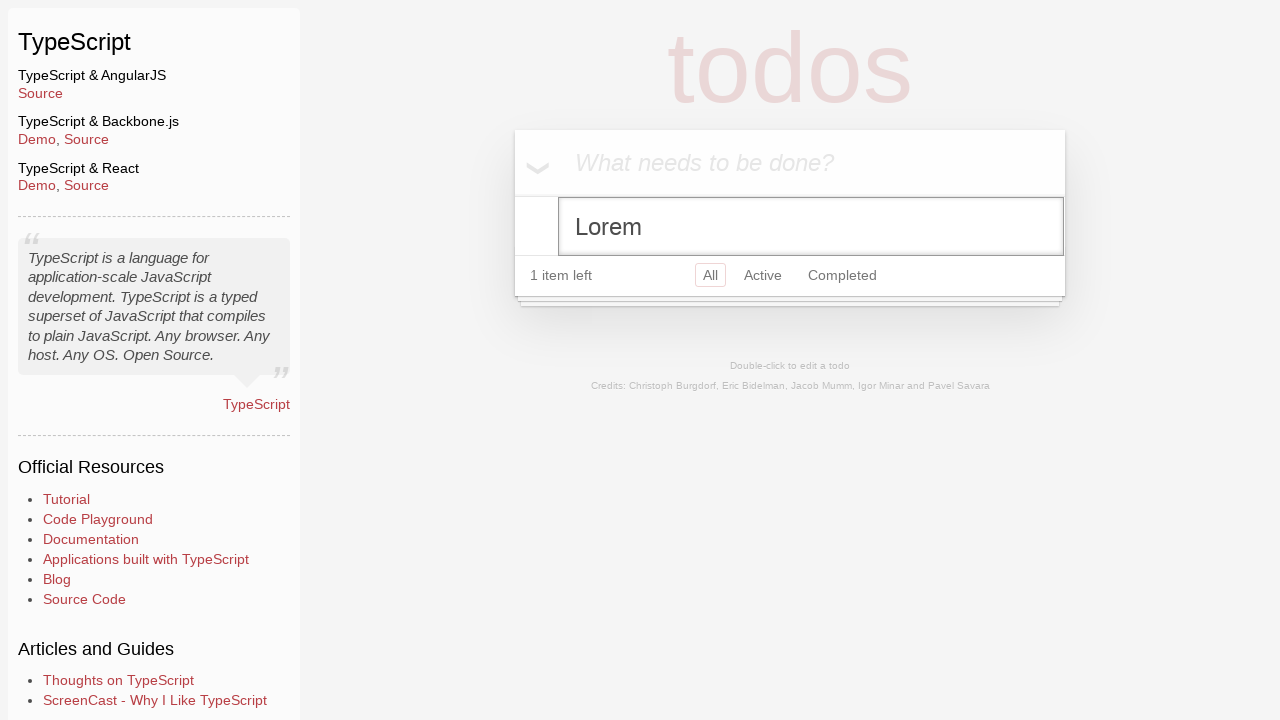

Filled edit field with text containing leading tabs and spaces: ' \t \t Ipsum' on .edit
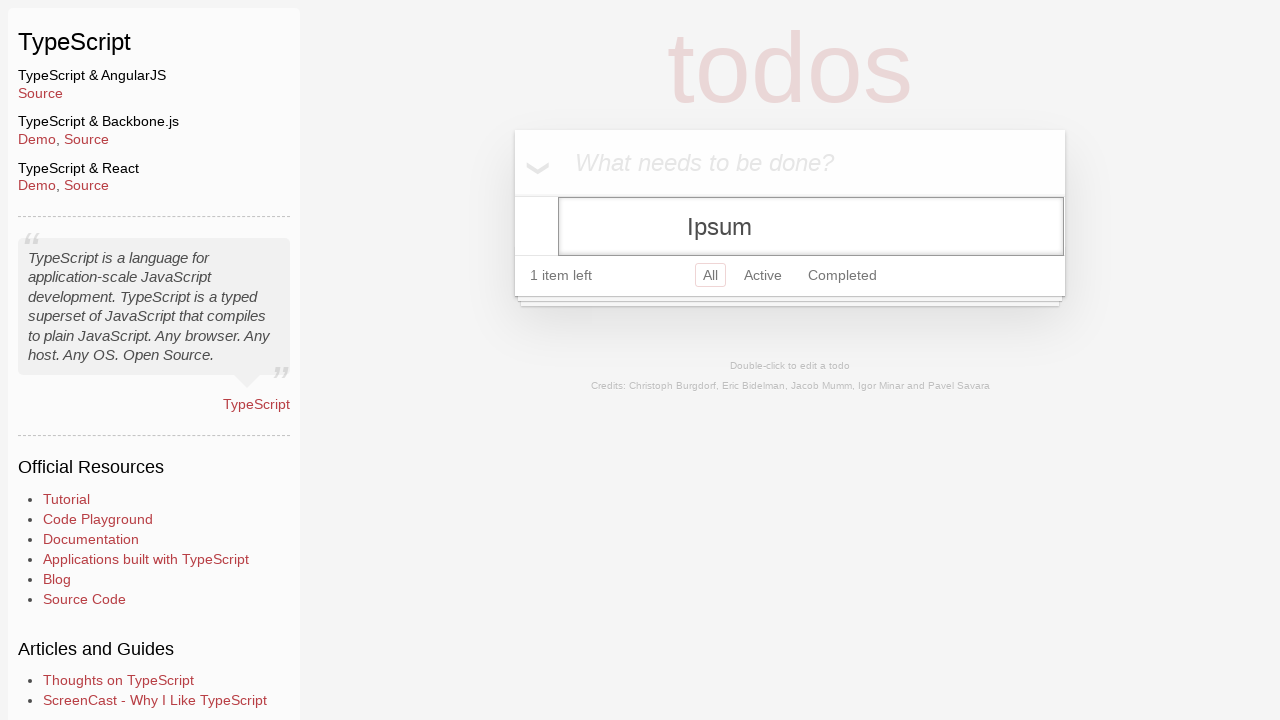

Blurred edit field to save todo
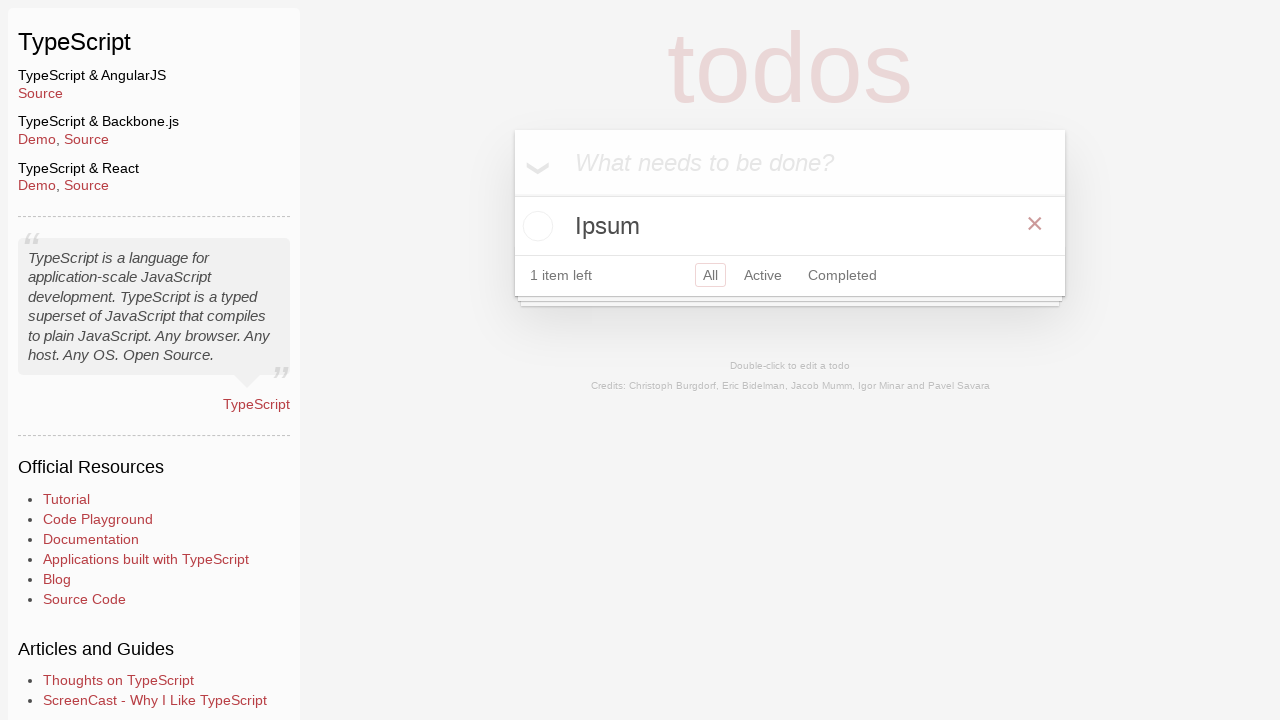

Verified todo displays trimmed text 'Ipsum' without leading whitespace
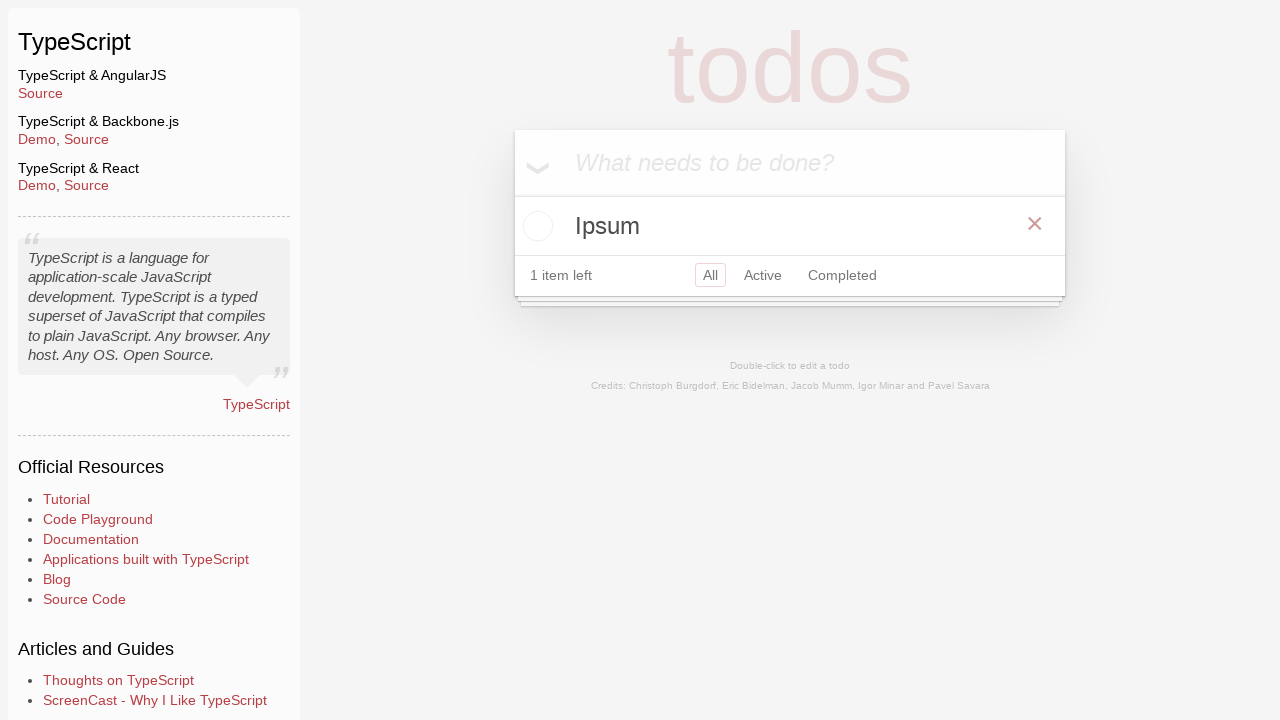

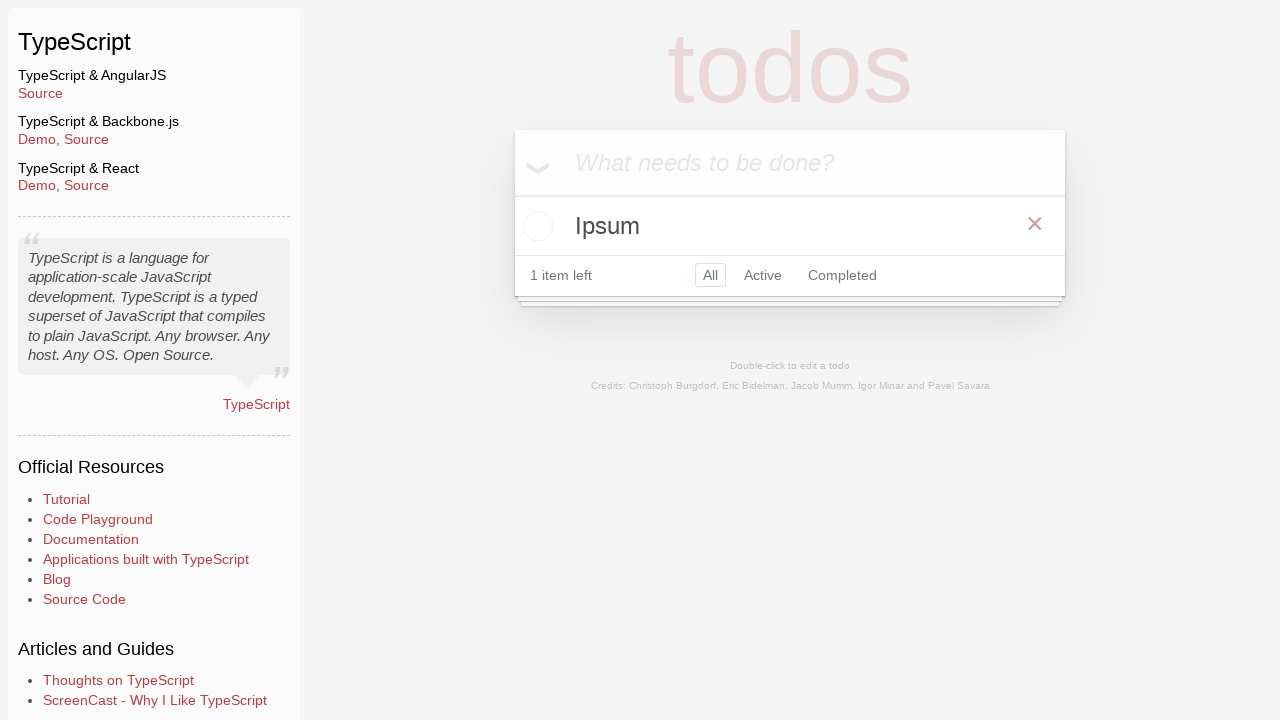